Tests browser back button navigation between different filter views (All, Active, Completed).

Starting URL: https://demo.playwright.dev/todomvc

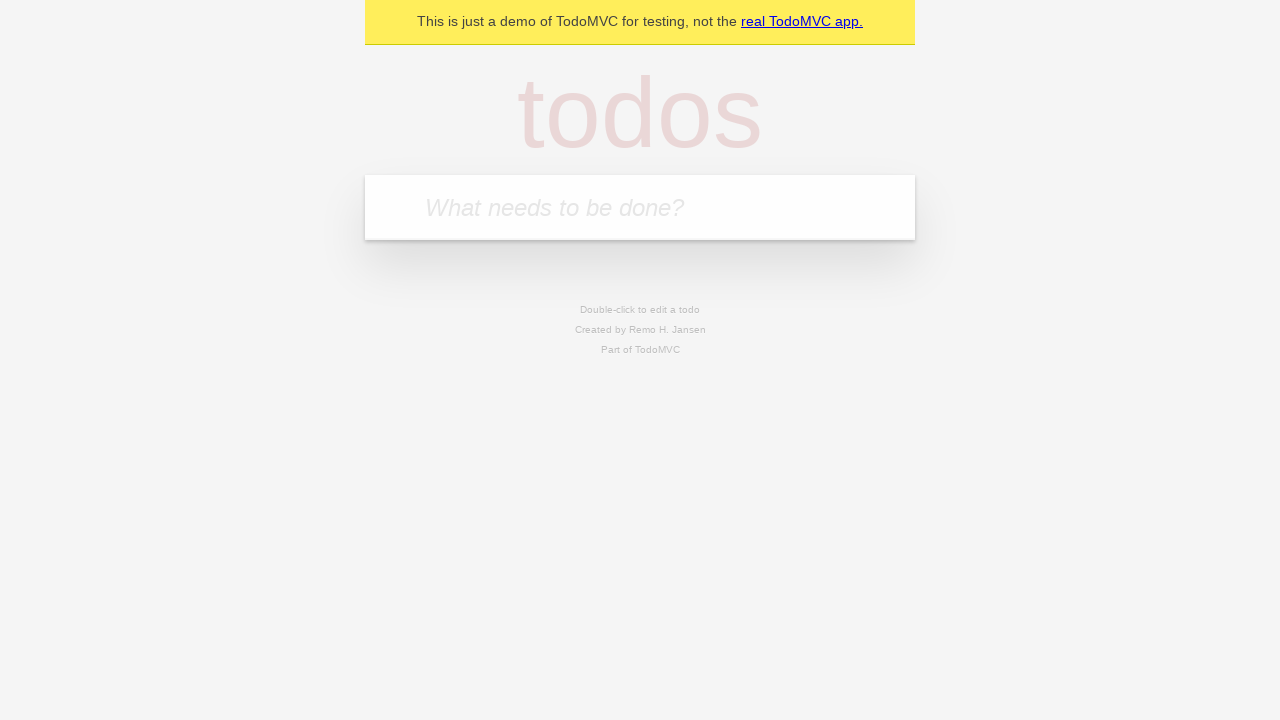

Filled todo input with 'buy some cheese' on internal:attr=[placeholder="What needs to be done?"i]
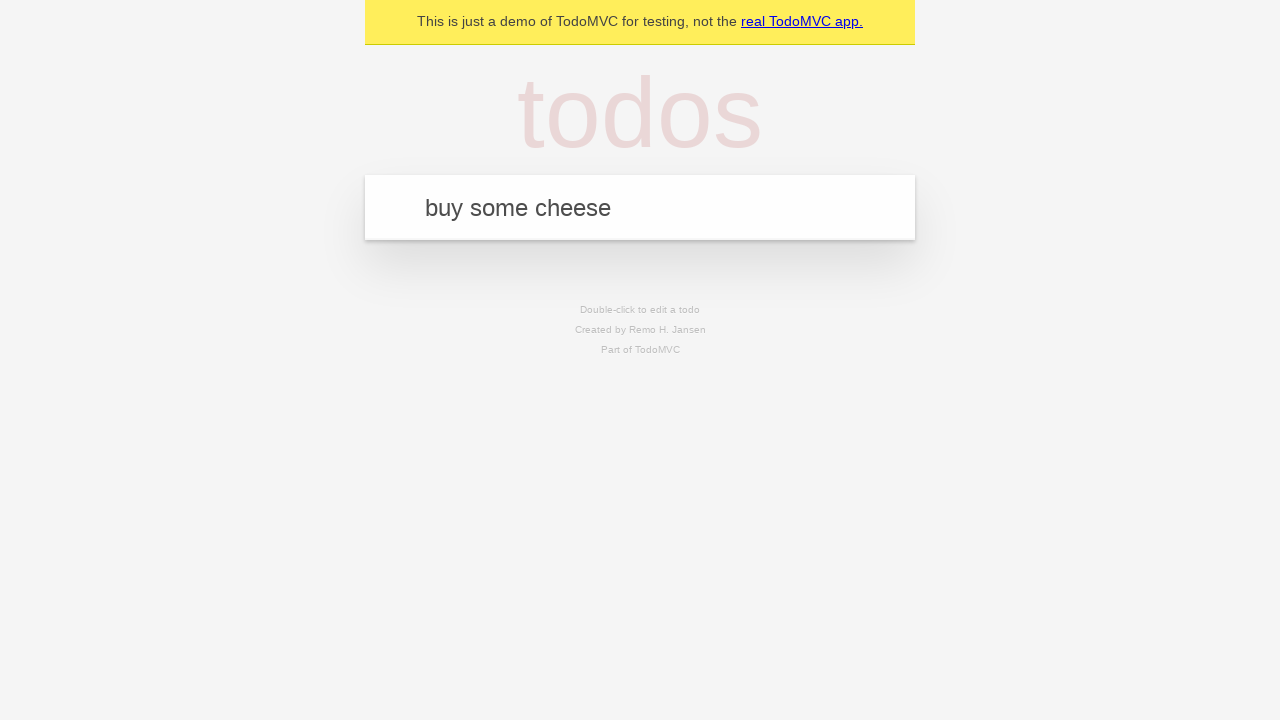

Pressed Enter to add first todo on internal:attr=[placeholder="What needs to be done?"i]
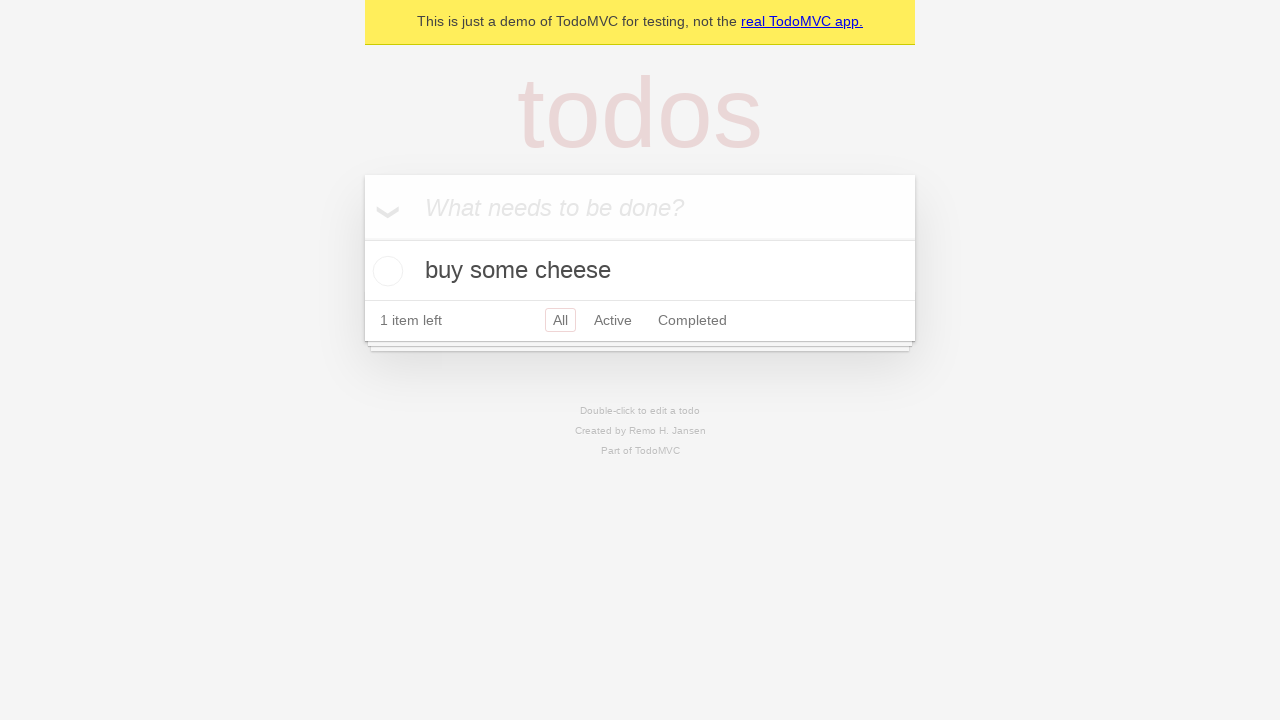

Filled todo input with 'feed the cat' on internal:attr=[placeholder="What needs to be done?"i]
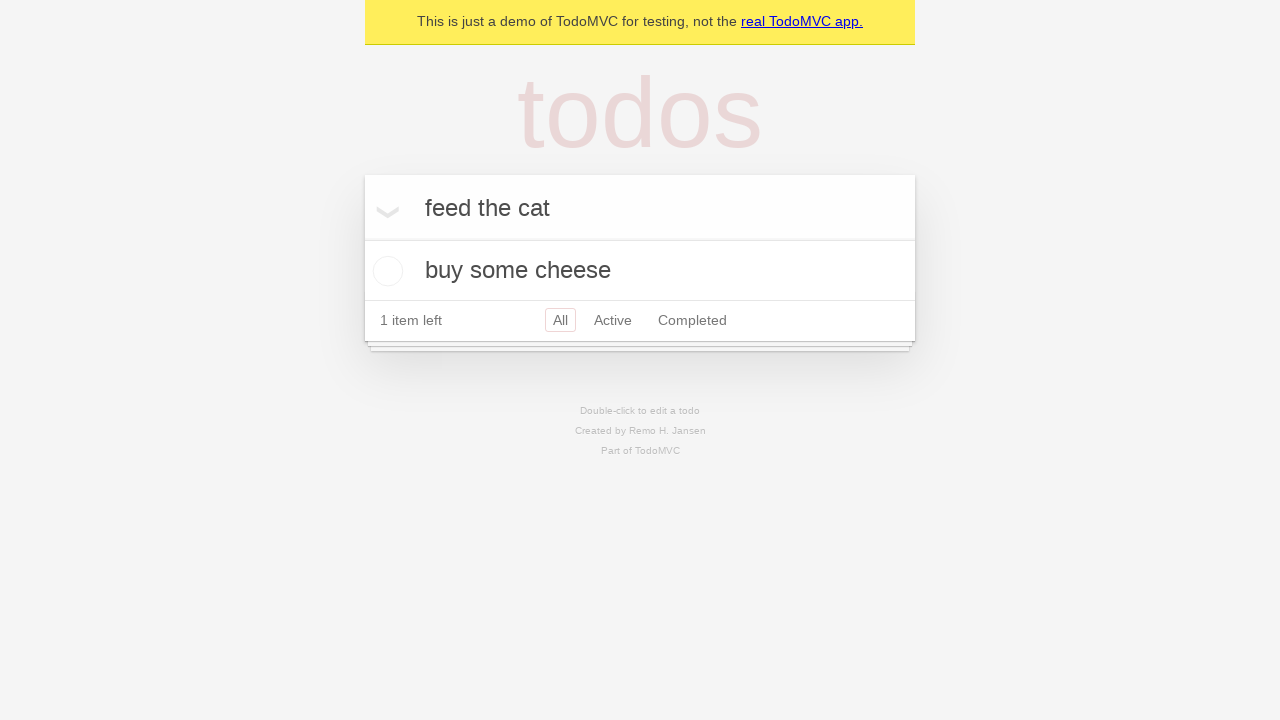

Pressed Enter to add second todo on internal:attr=[placeholder="What needs to be done?"i]
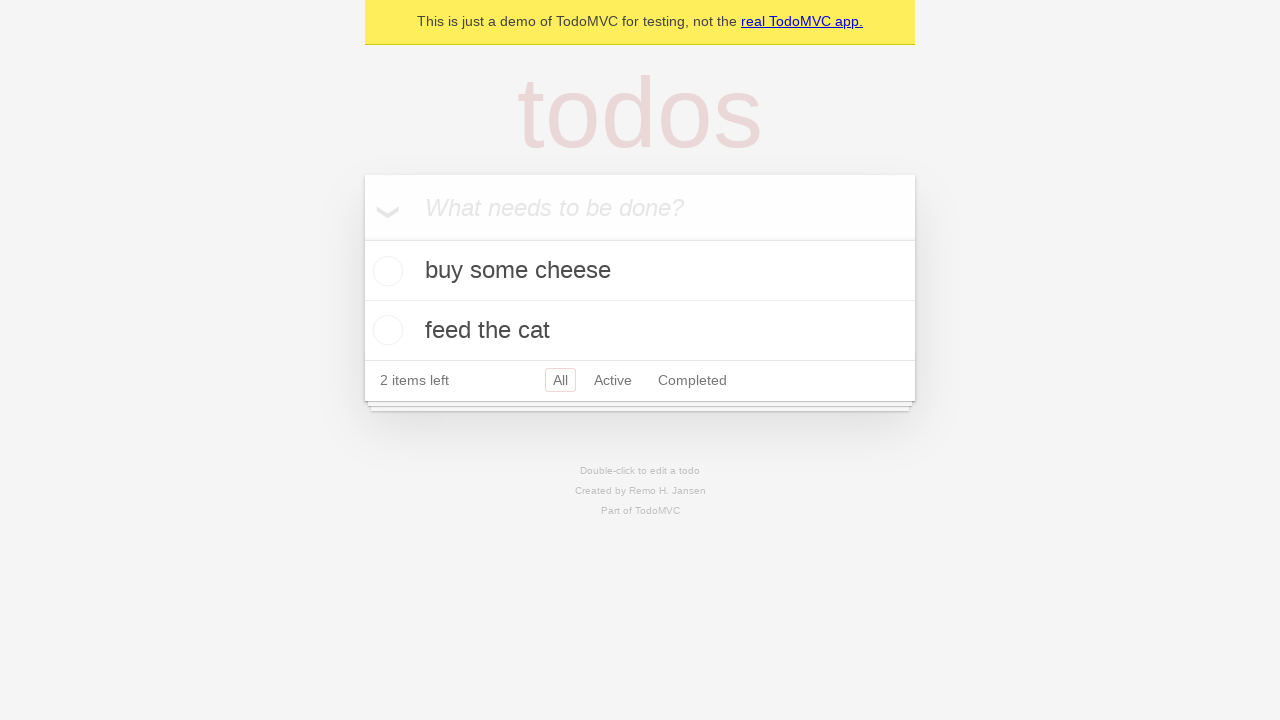

Filled todo input with 'book a doctors appointment' on internal:attr=[placeholder="What needs to be done?"i]
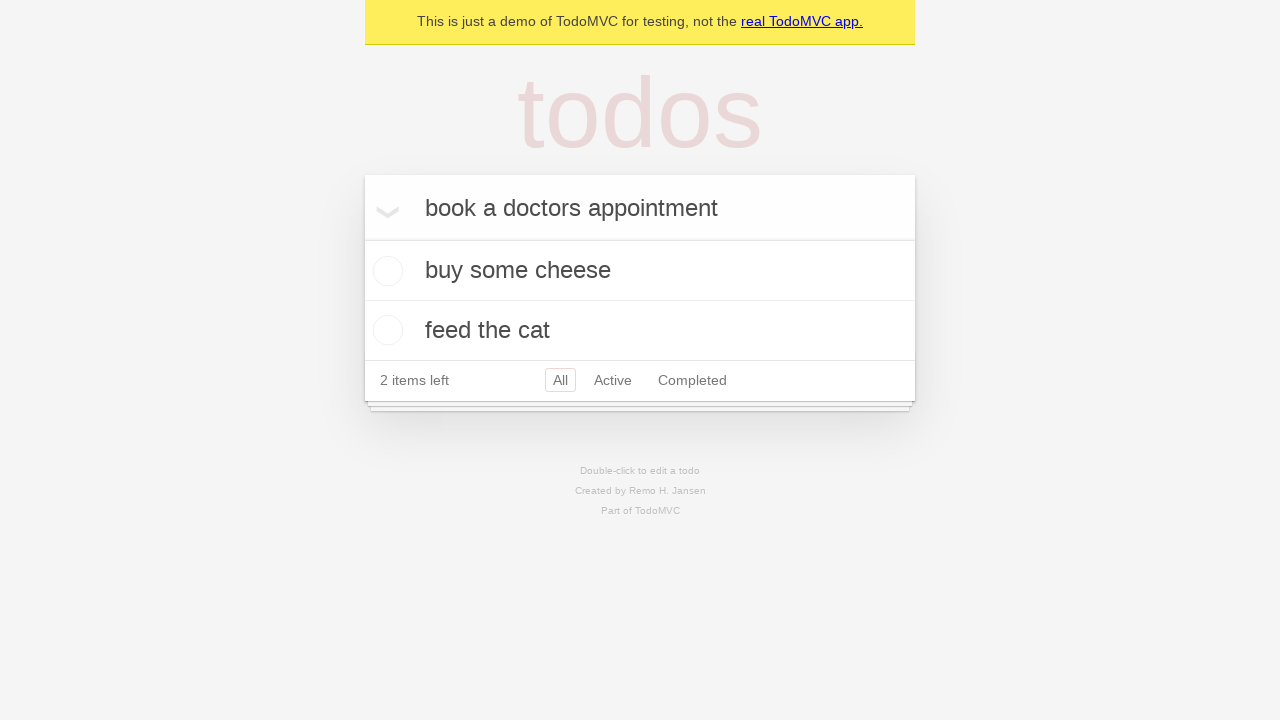

Pressed Enter to add third todo on internal:attr=[placeholder="What needs to be done?"i]
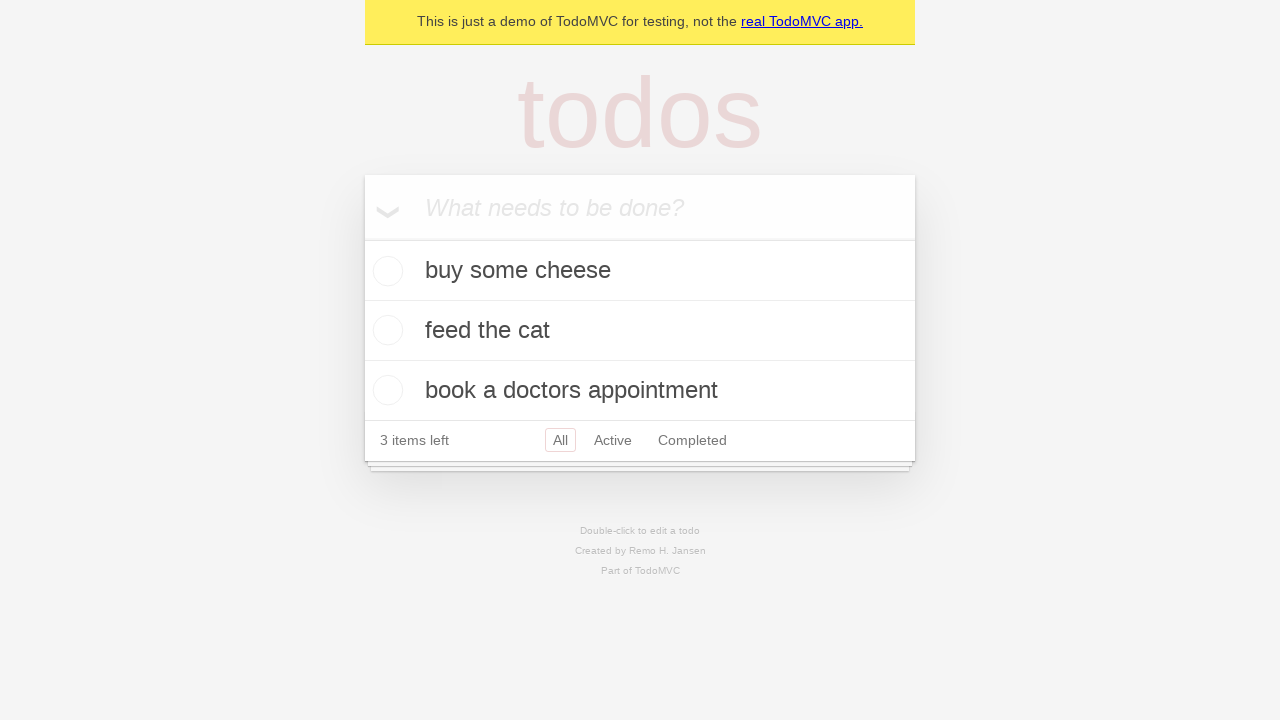

Checked the second todo item at (385, 330) on internal:testid=[data-testid="todo-item"s] >> nth=1 >> internal:role=checkbox
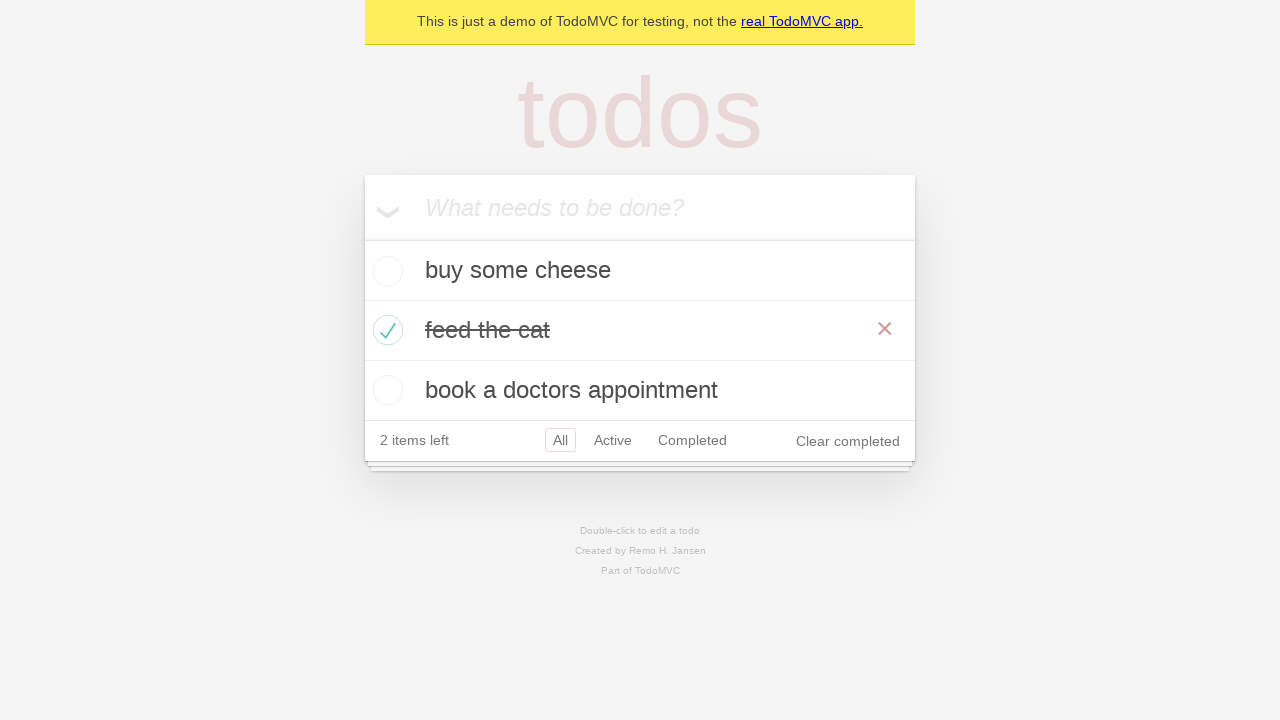

Clicked All filter to view all todos at (560, 440) on internal:role=link[name="All"i]
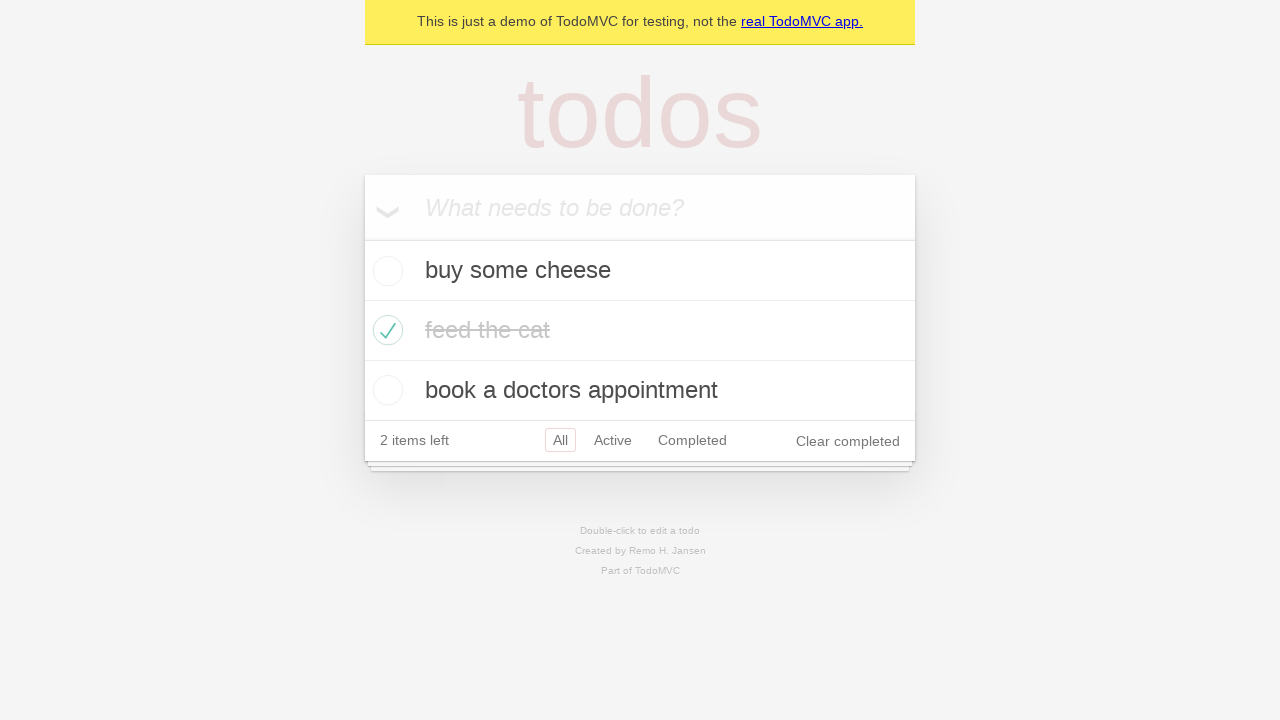

Clicked Active filter to view active todos at (613, 440) on internal:role=link[name="Active"i]
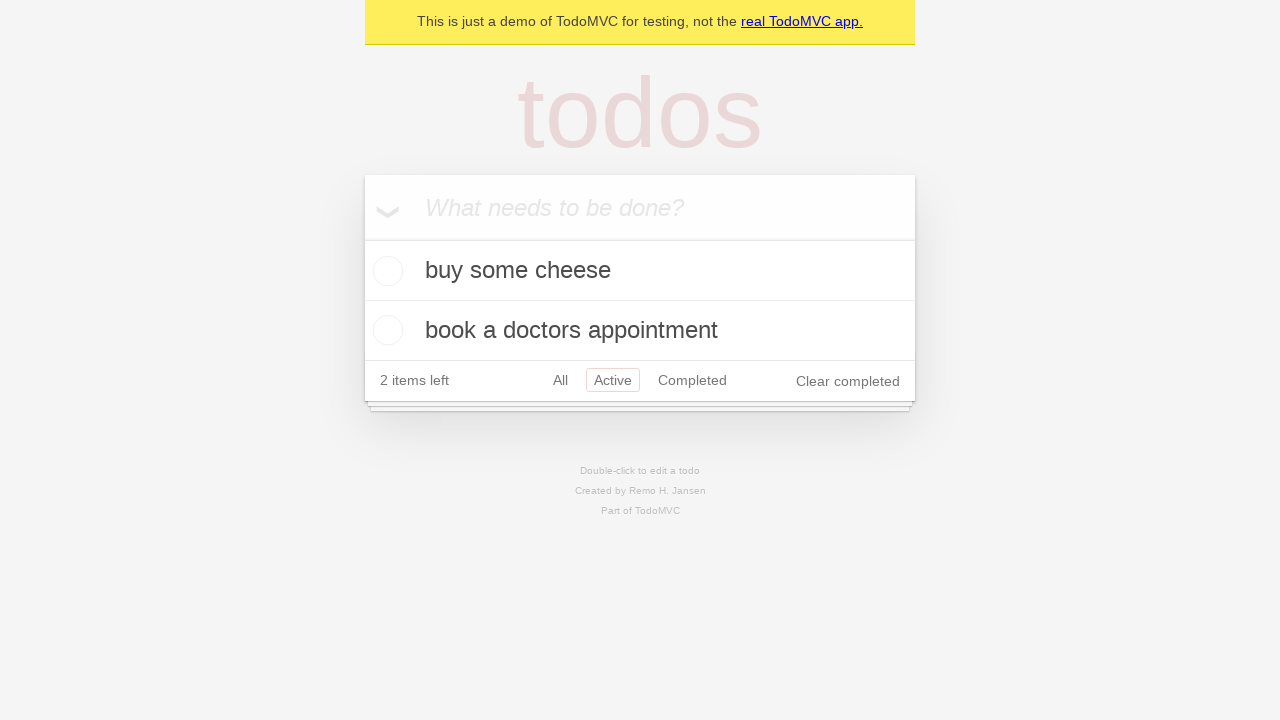

Clicked Completed filter to view completed todos at (692, 380) on internal:role=link[name="Completed"i]
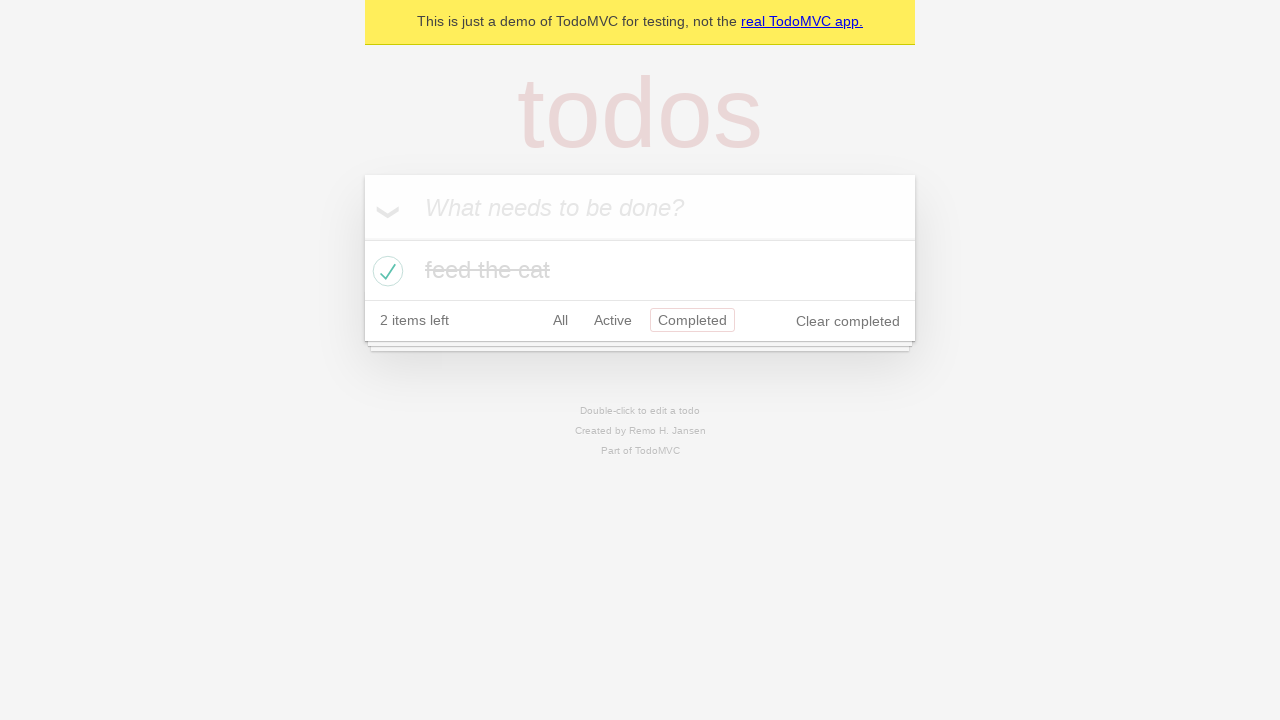

Navigated back to Active filter view
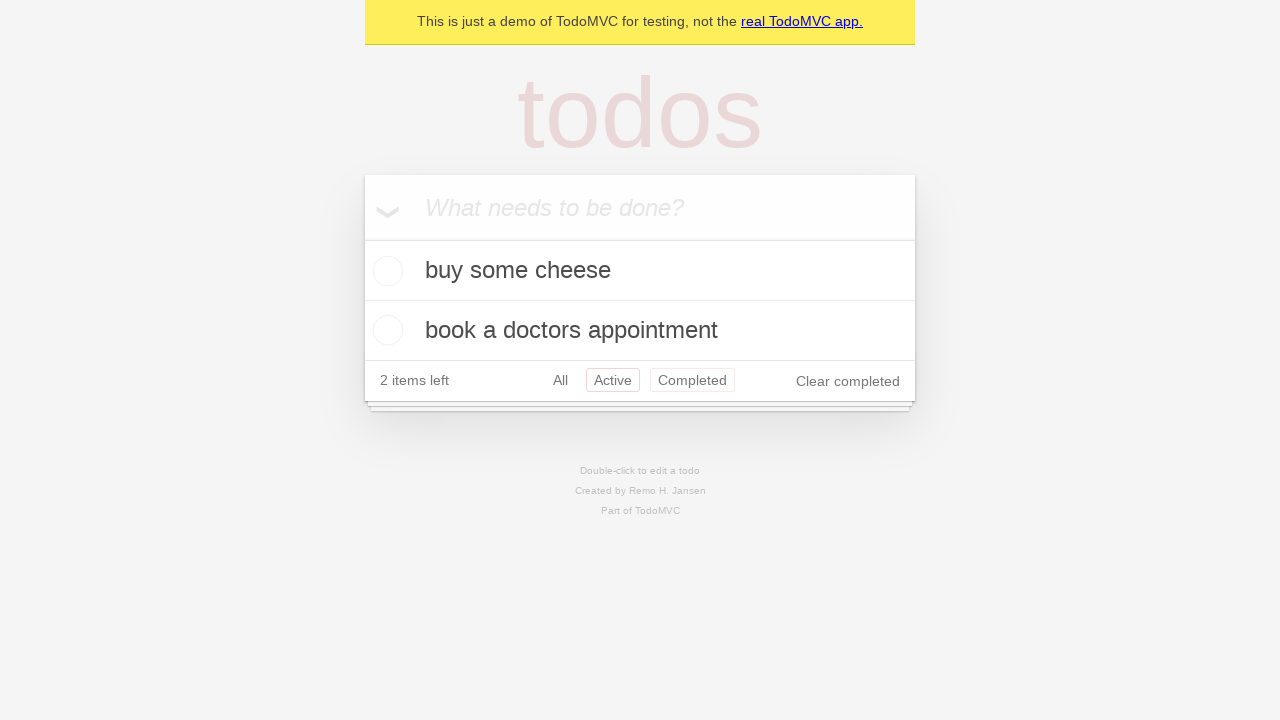

Navigated back to All filter view
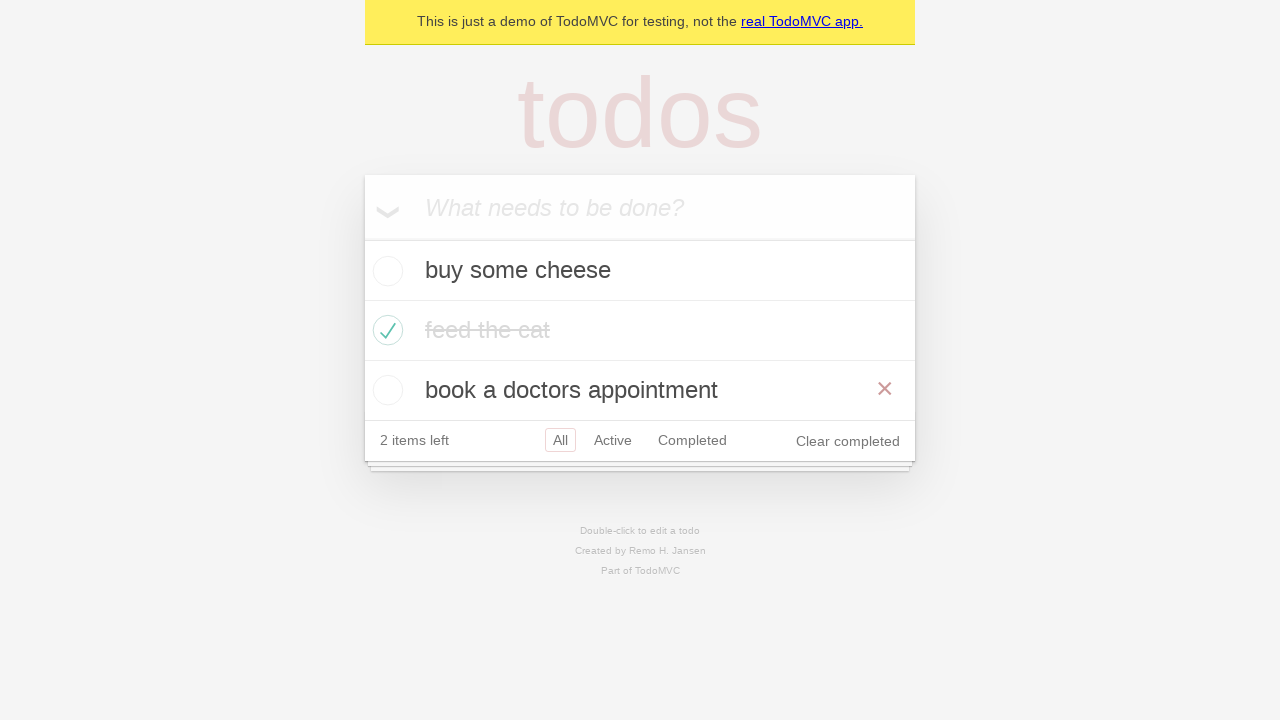

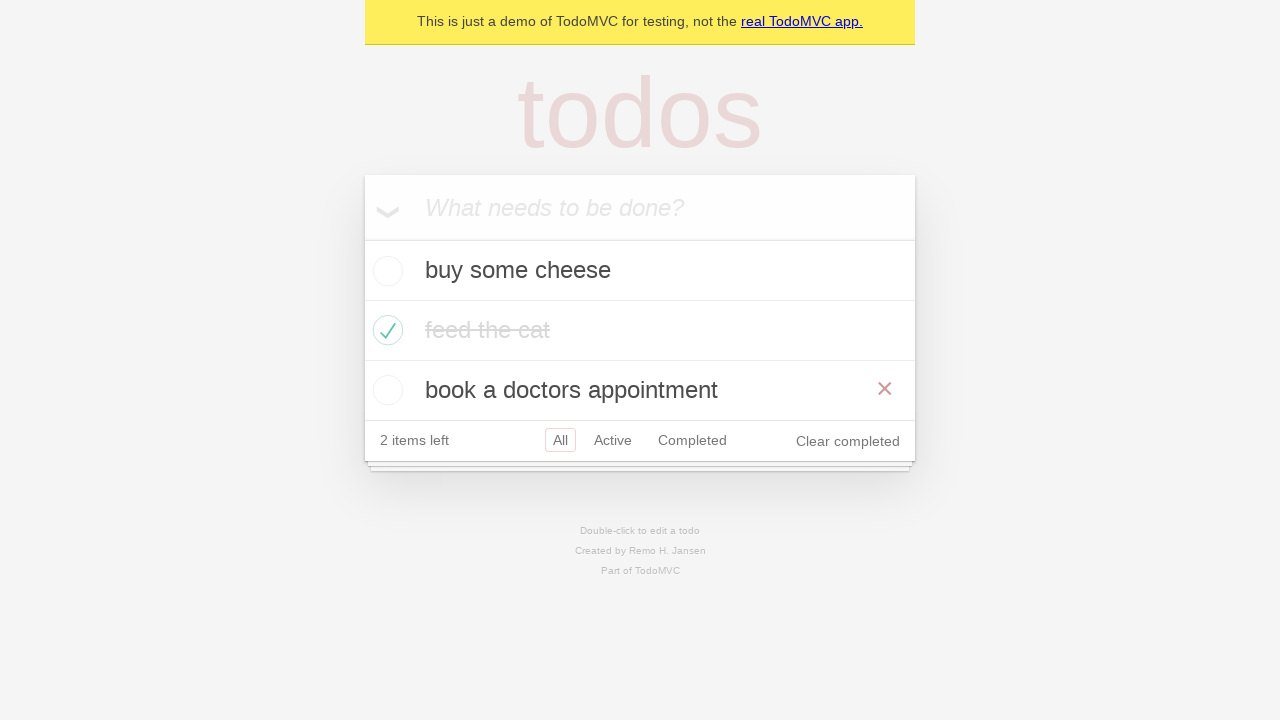